Tests that other controls are hidden when editing a todo item

Starting URL: https://demo.playwright.dev/todomvc

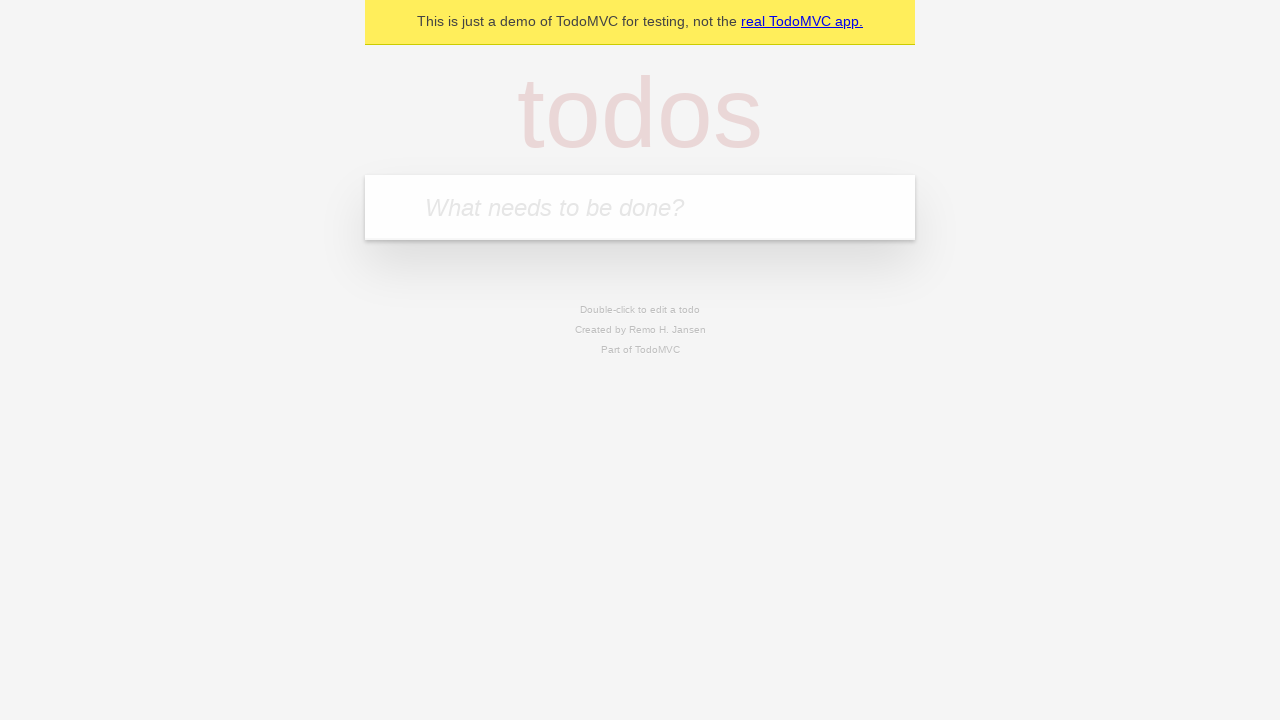

Filled new todo input with 'buy some cheese' on .new-todo
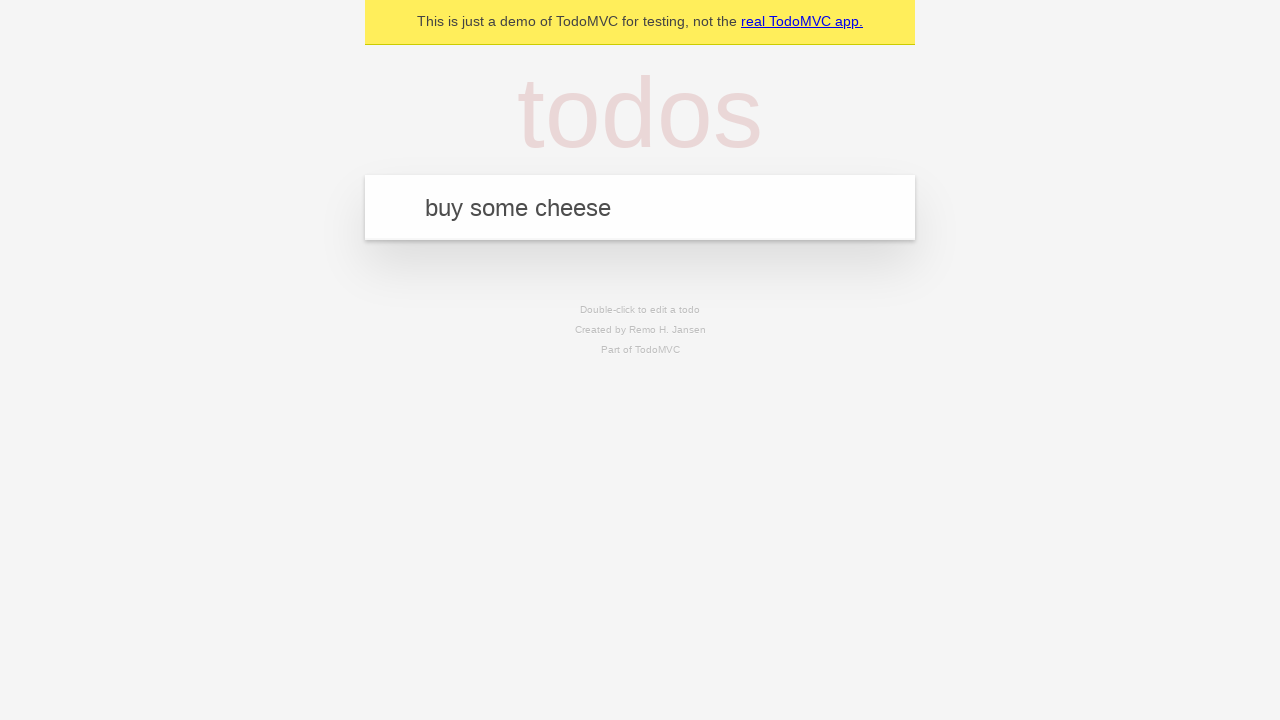

Pressed Enter to add first todo on .new-todo
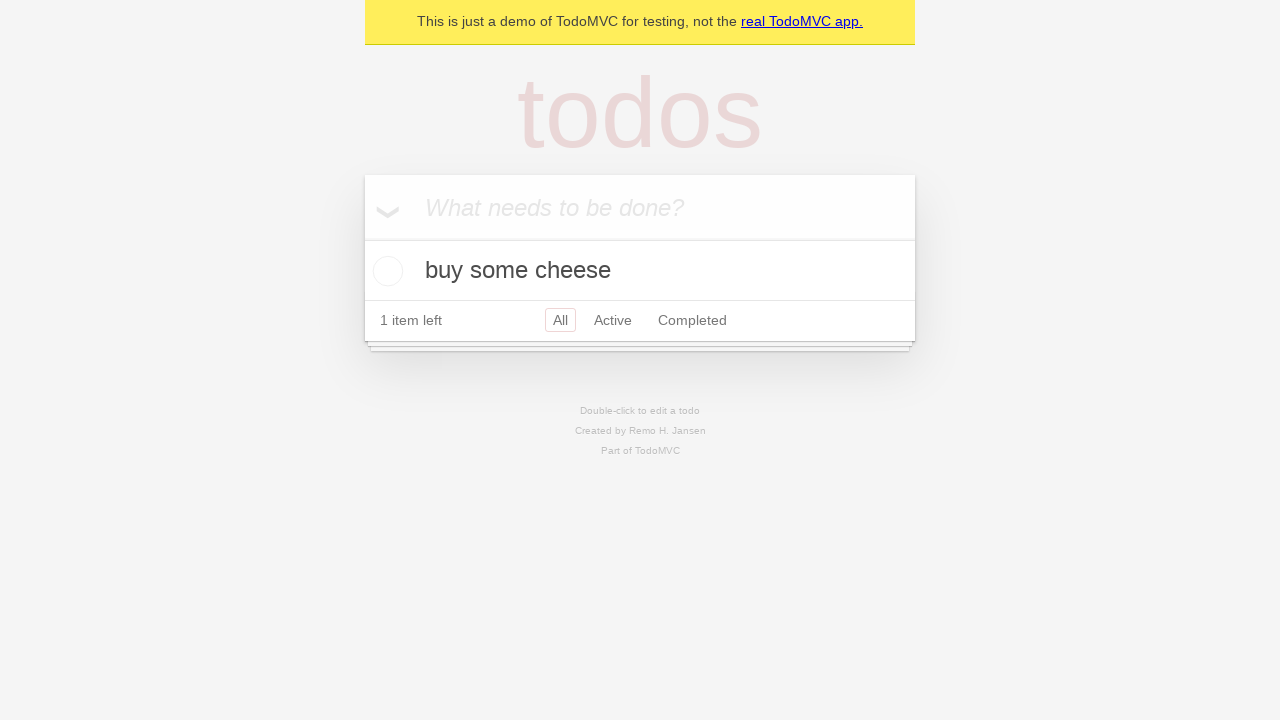

Filled new todo input with 'feed the cat' on .new-todo
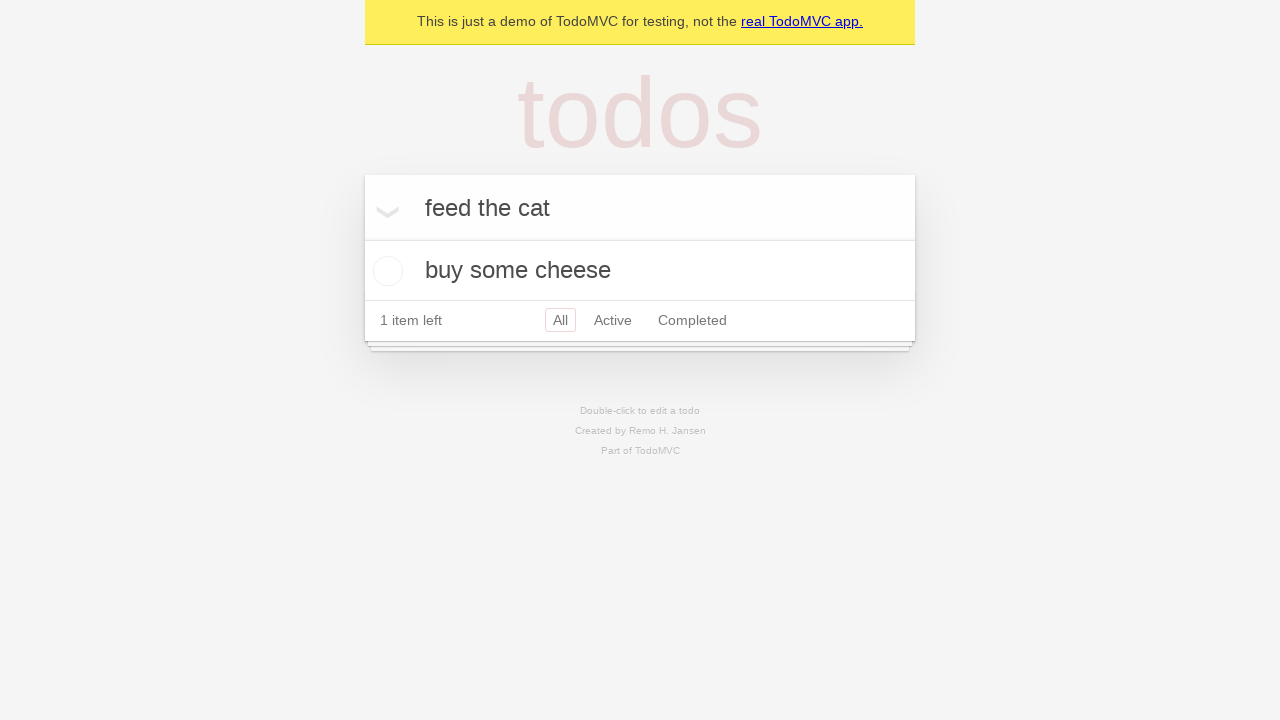

Pressed Enter to add second todo on .new-todo
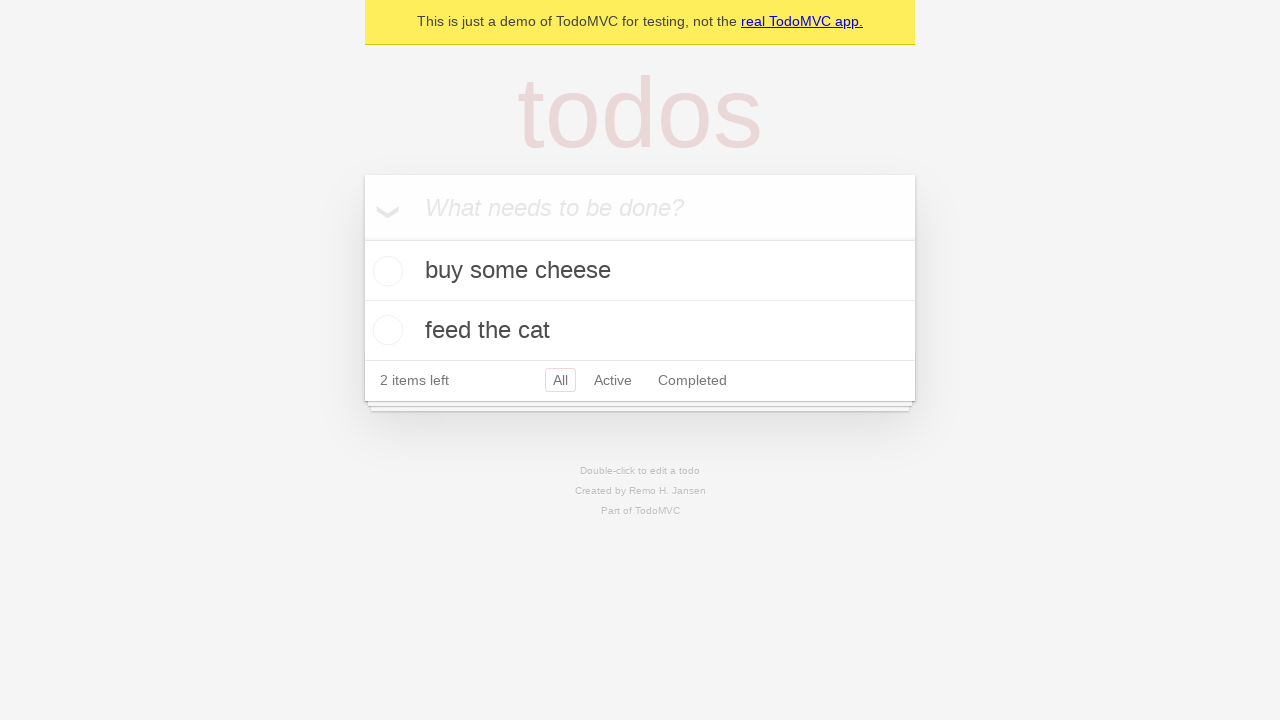

Filled new todo input with 'book a doctors appointment' on .new-todo
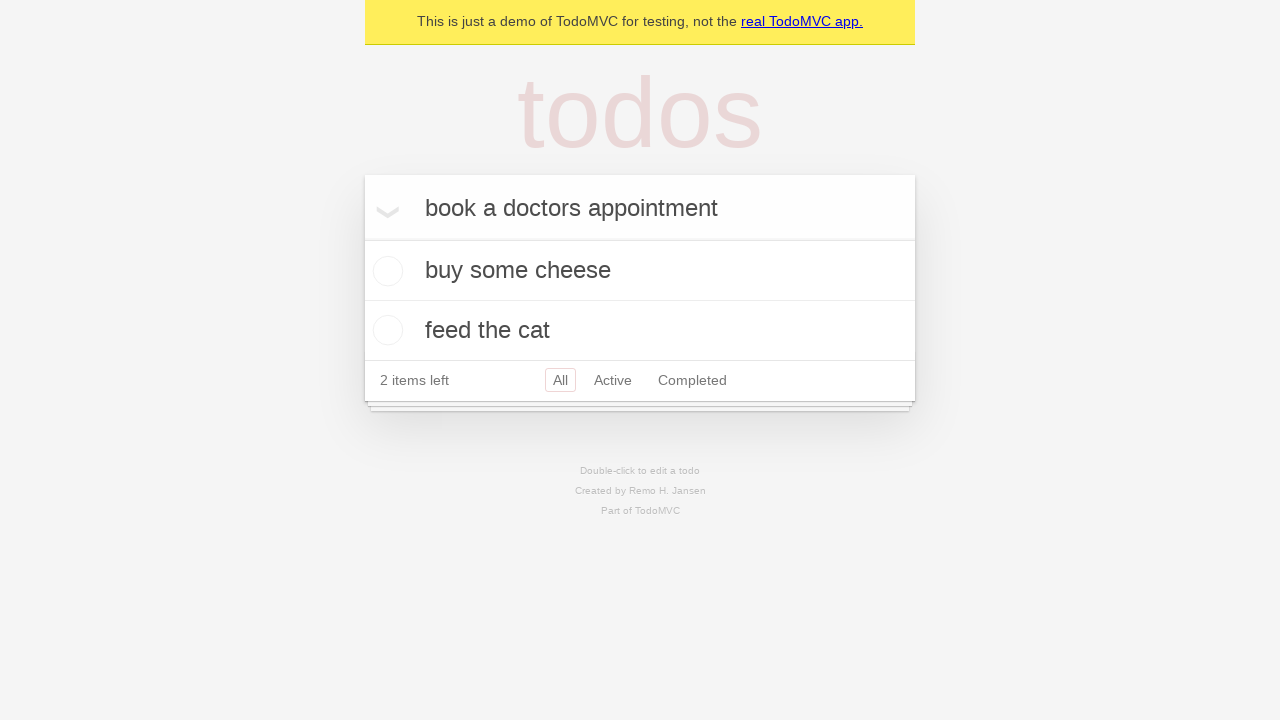

Pressed Enter to add third todo on .new-todo
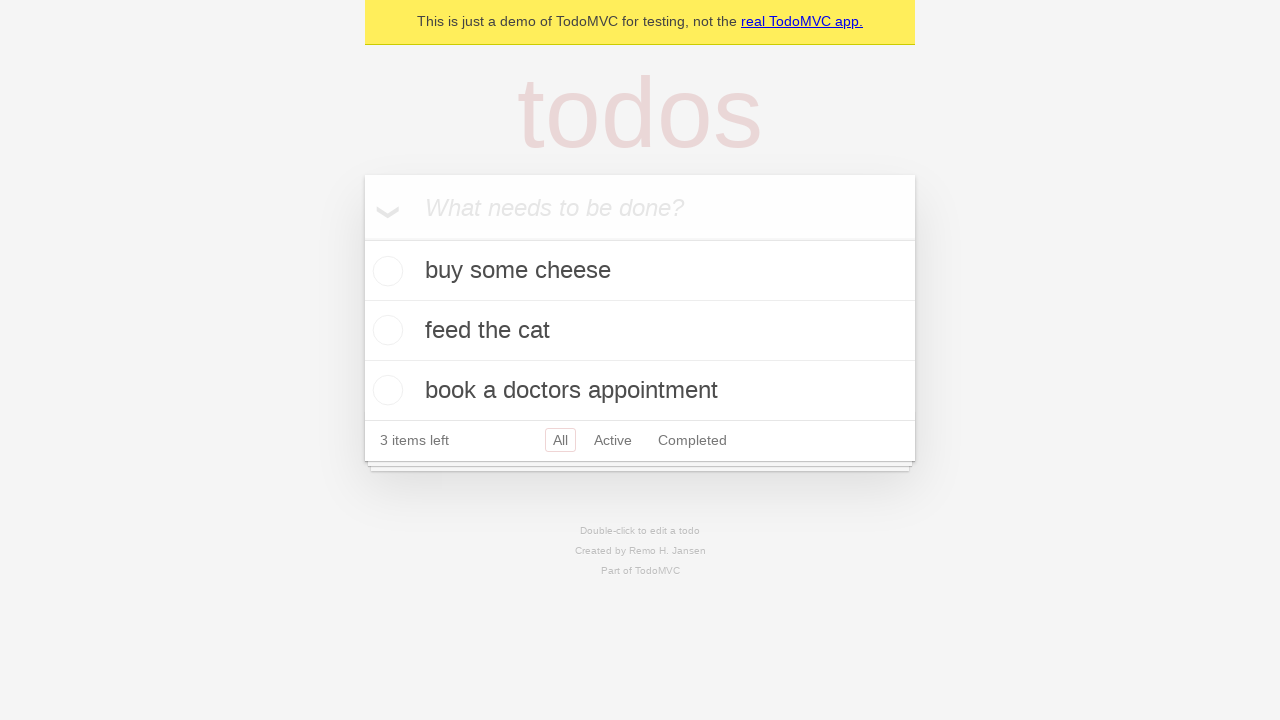

All three todos loaded and visible
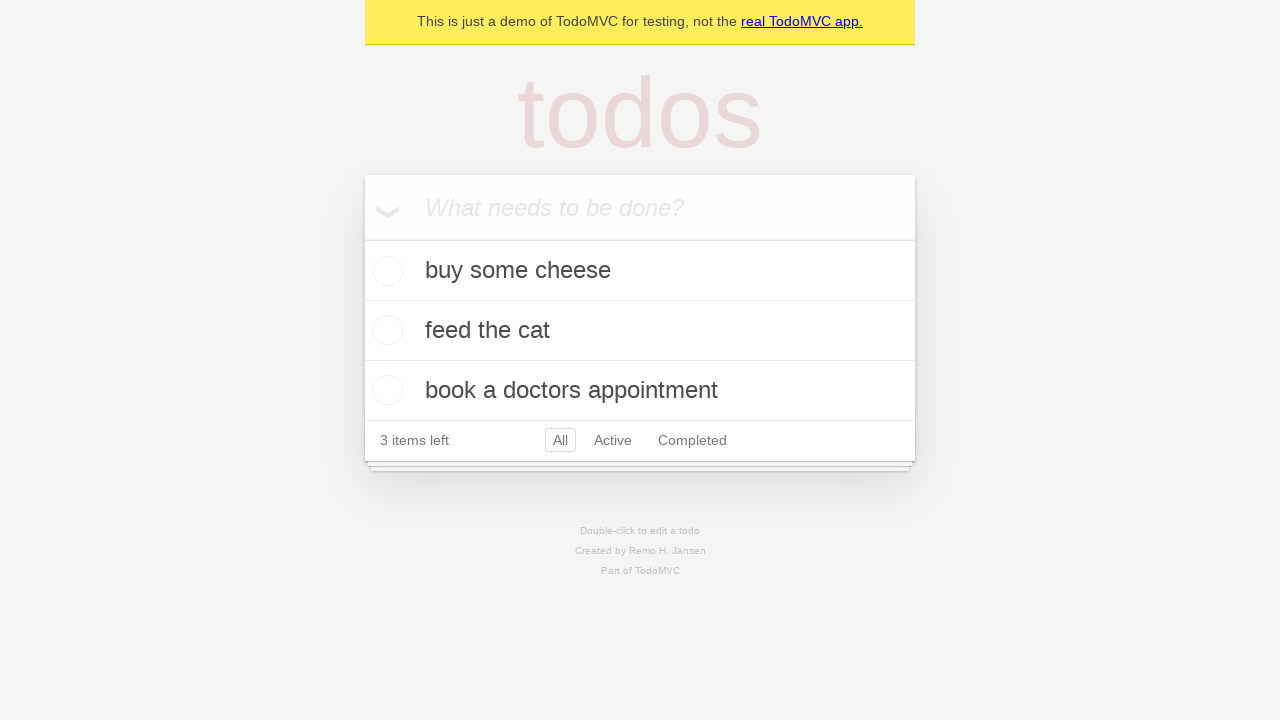

Double-clicked second todo to enter edit mode at (640, 331) on .todo-list li >> nth=1
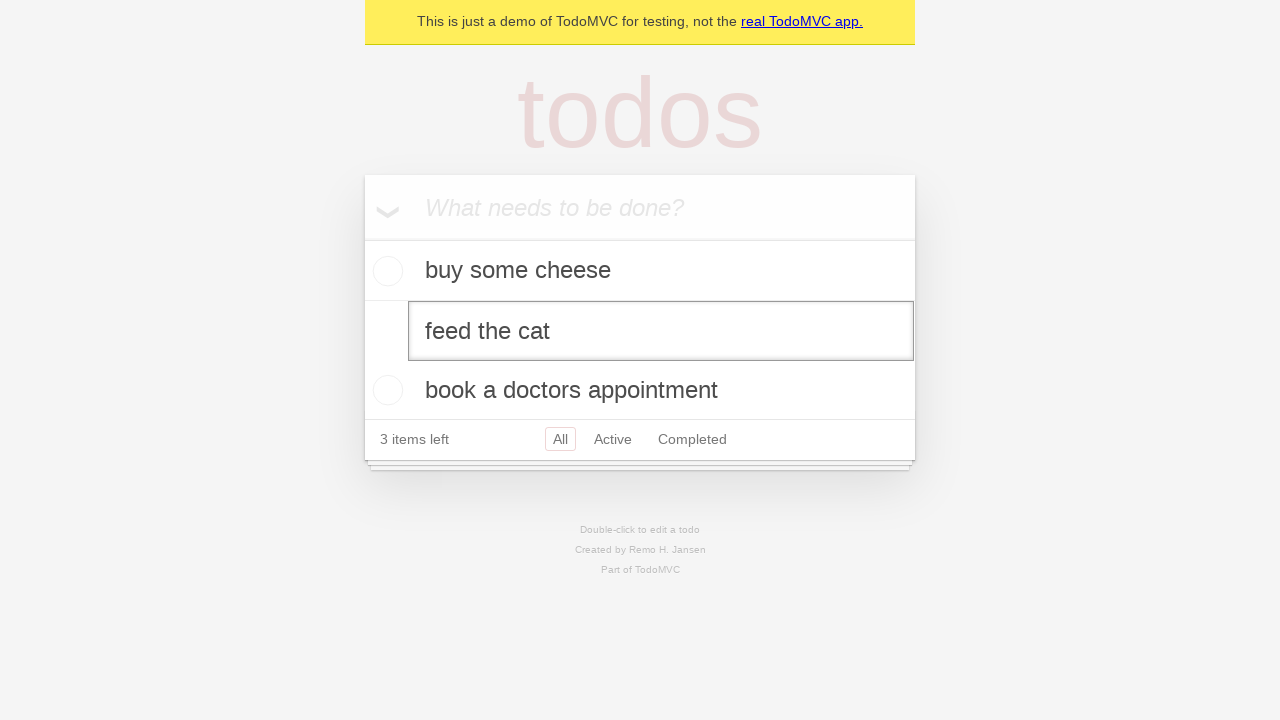

Second todo entered editing mode and other controls should be hidden
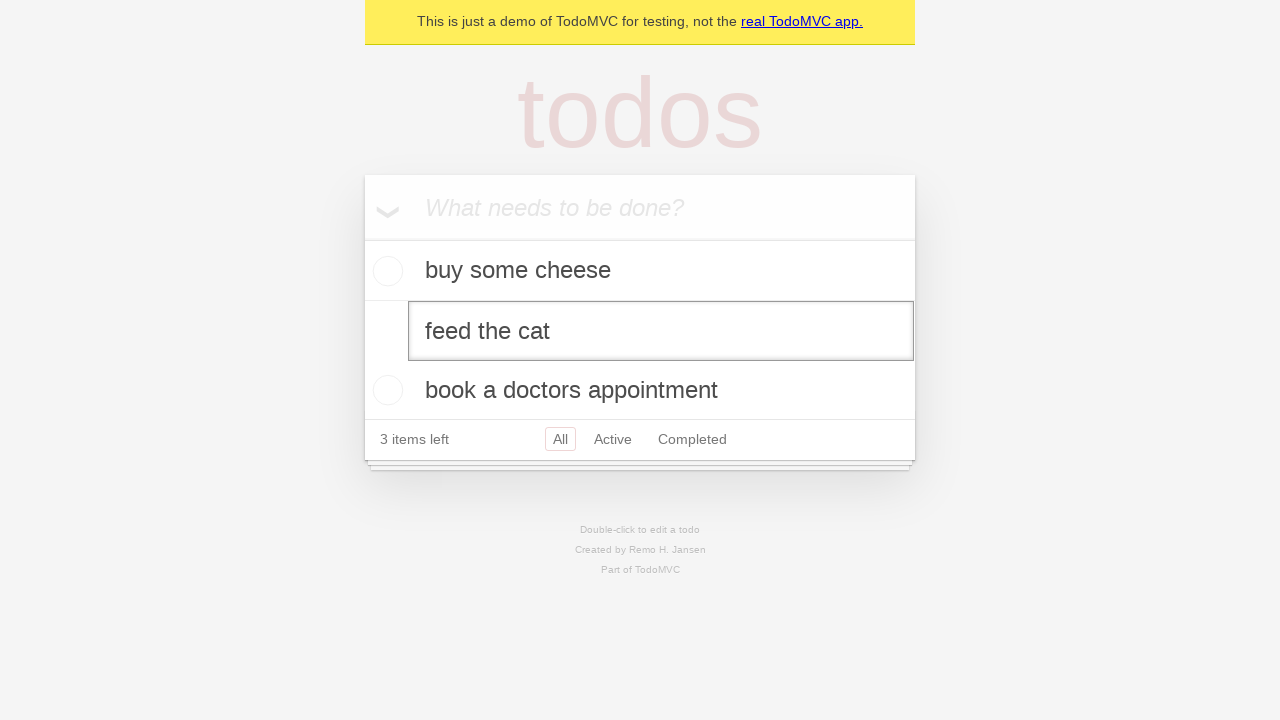

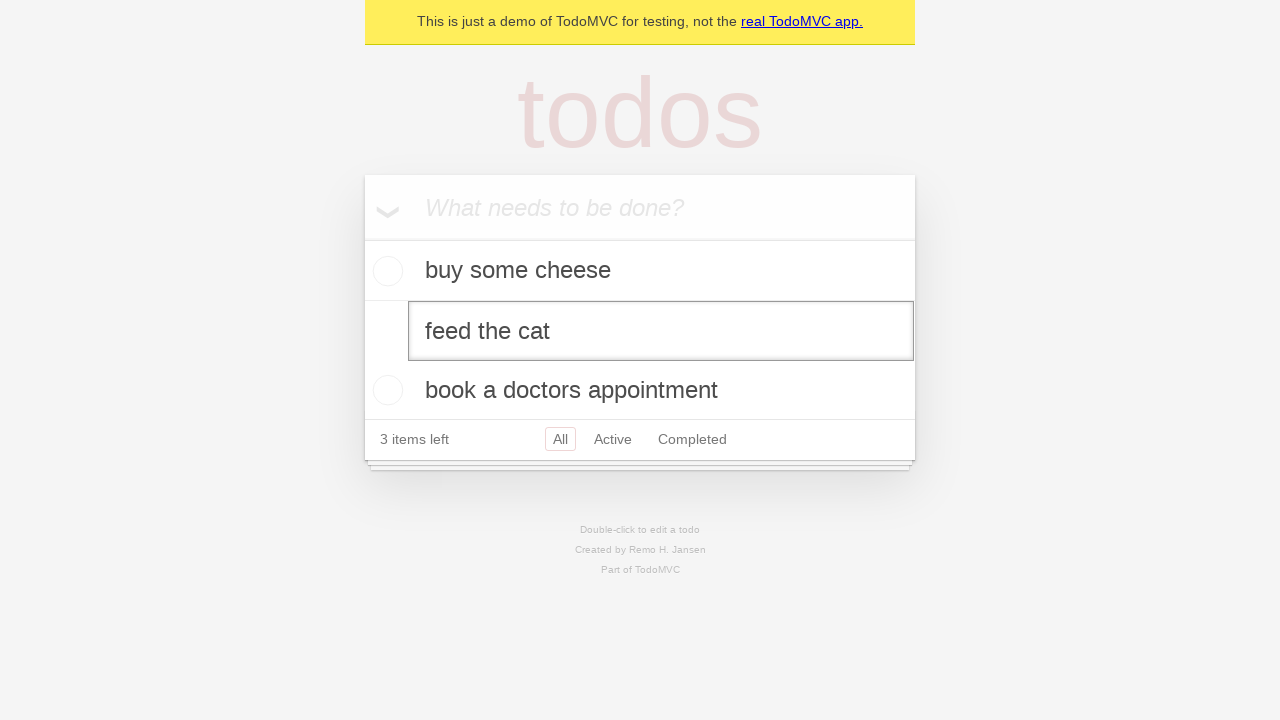